Navigates to JustDial homepage and waits for the page to load

Starting URL: https://www.justdial.com

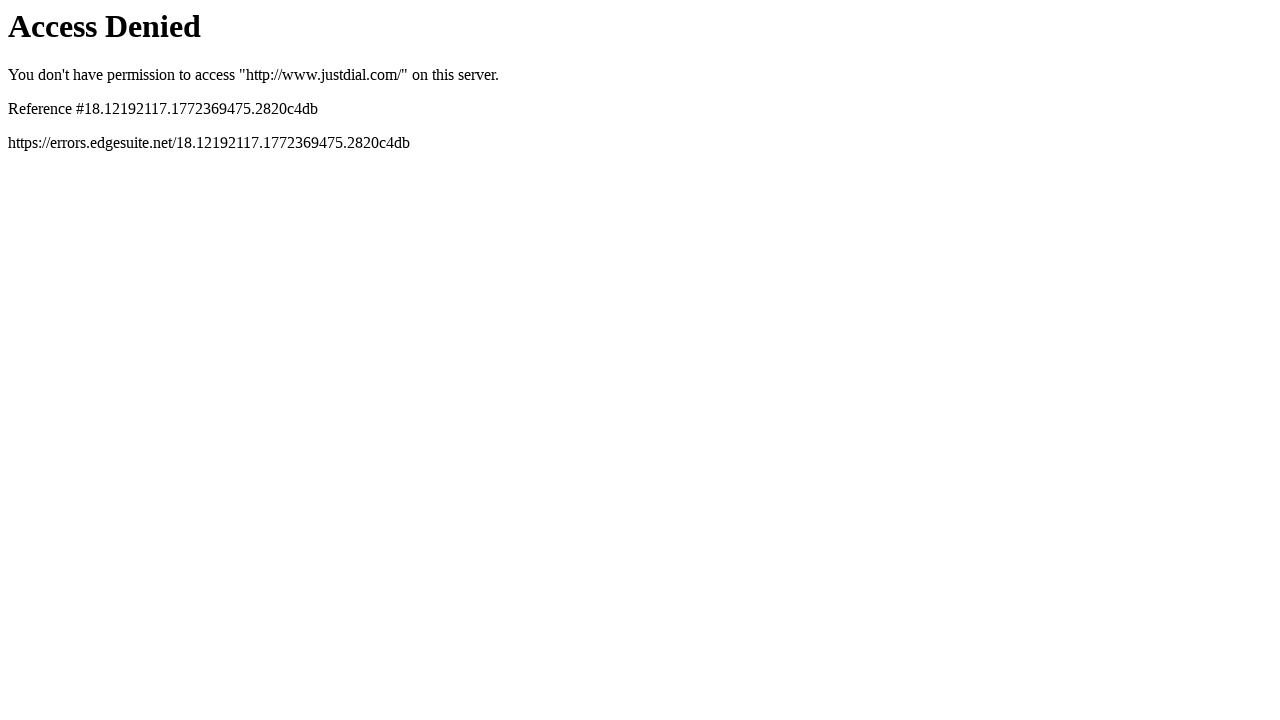

Navigated to JustDial homepage
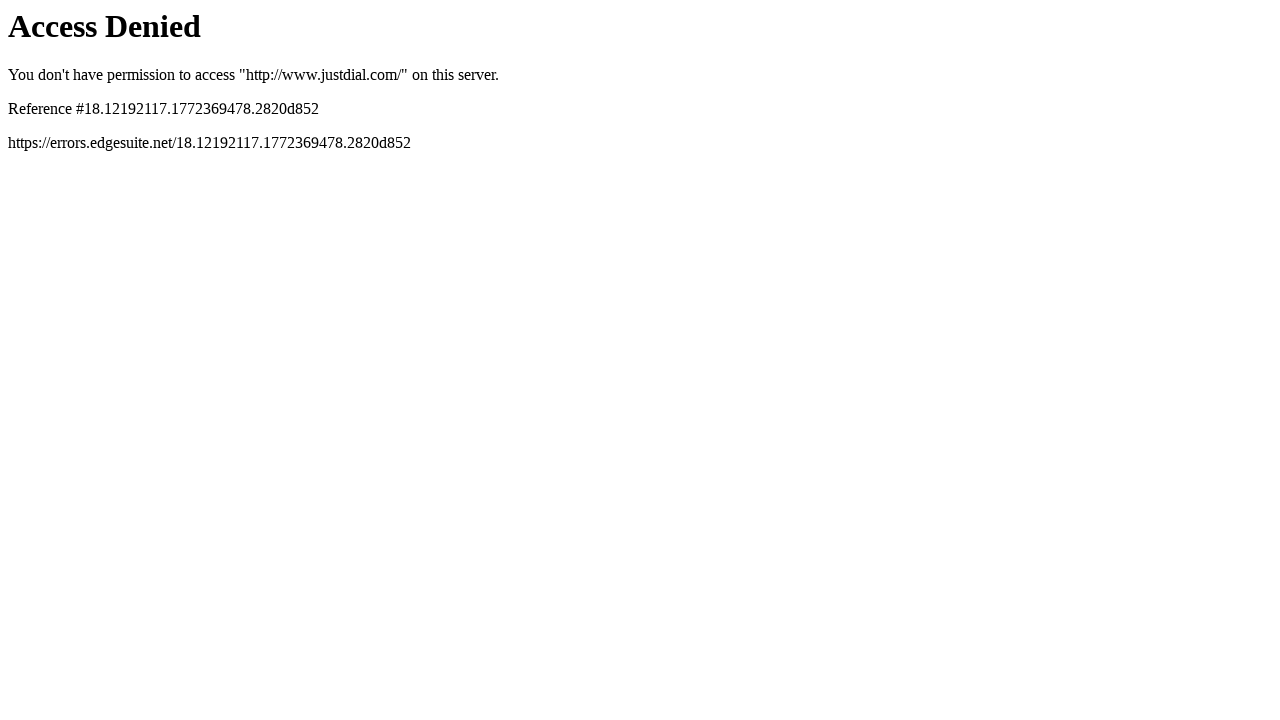

Page DOM content loaded
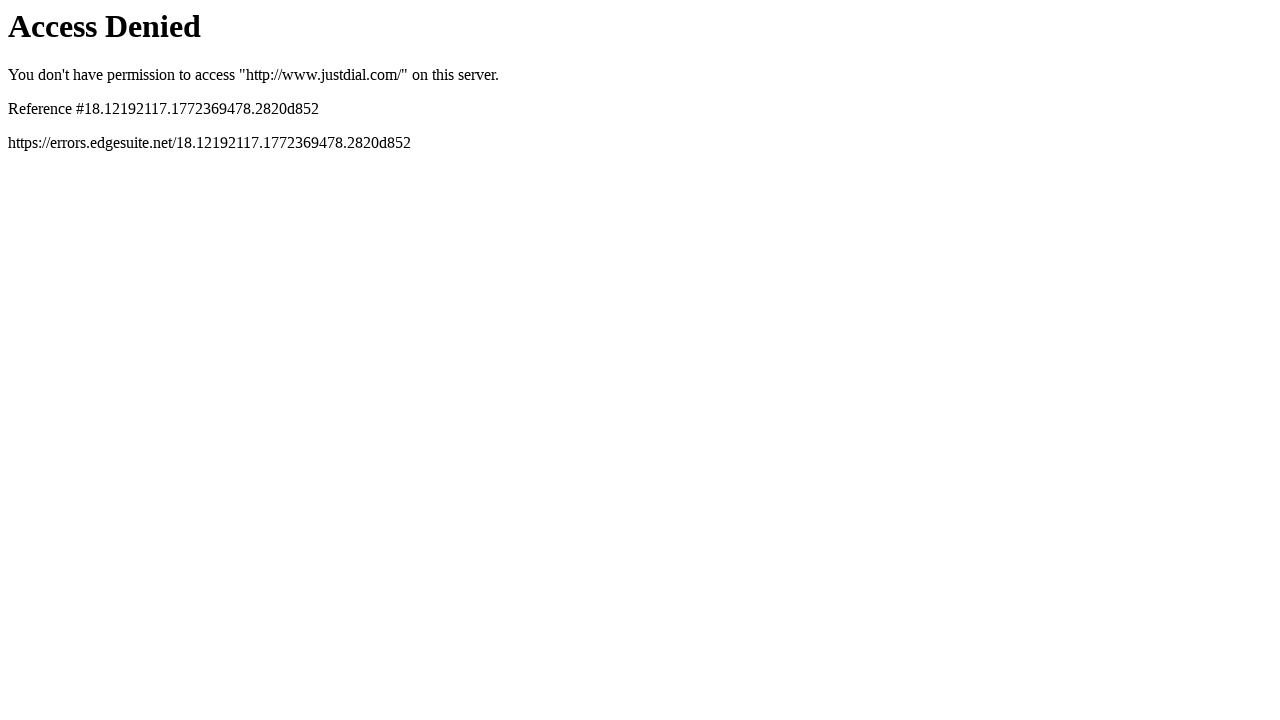

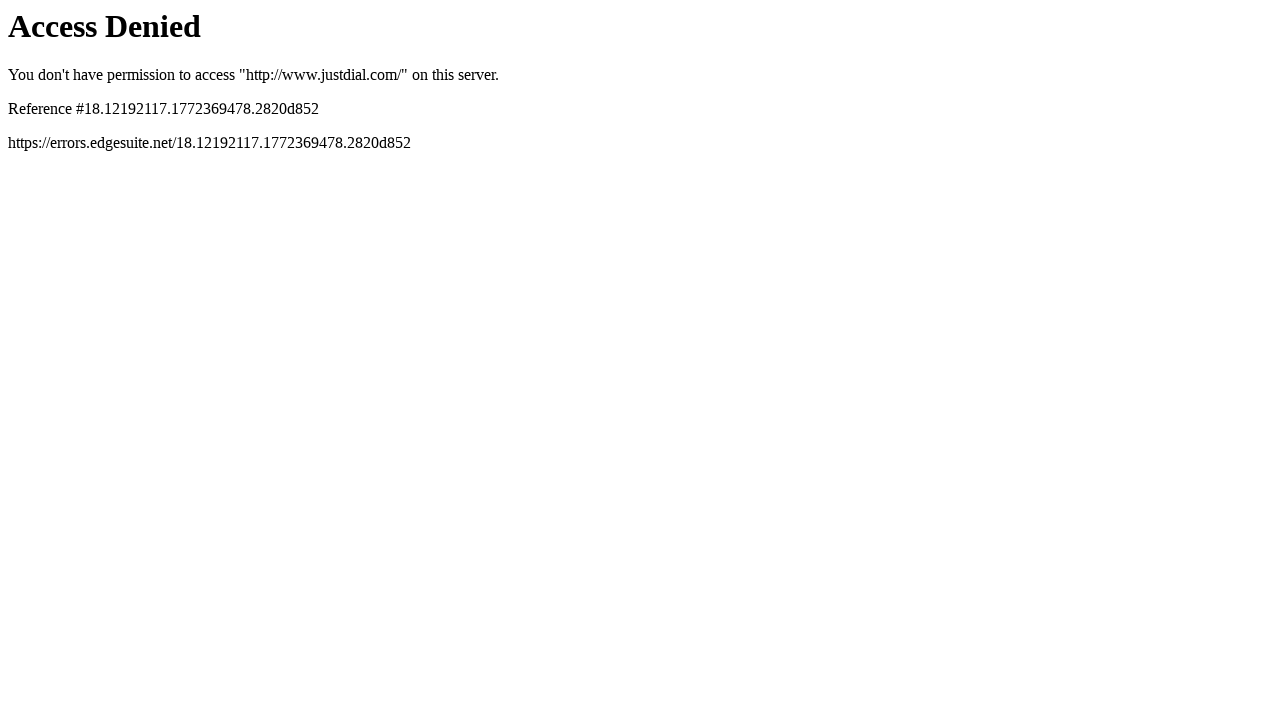